Verifies that the landing page title is "Deens, plan my trip!"

Starting URL: https://deens-master.now.sh/

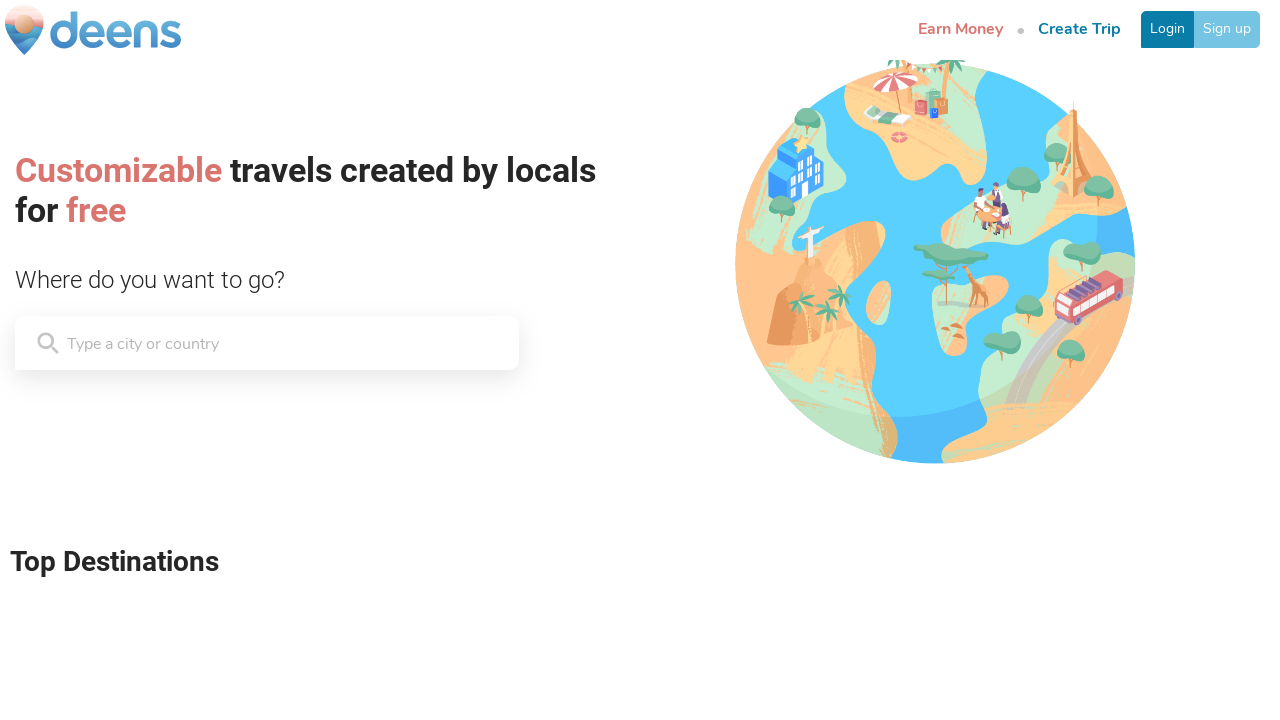

Navigated to landing page at https://deens-master.now.sh/
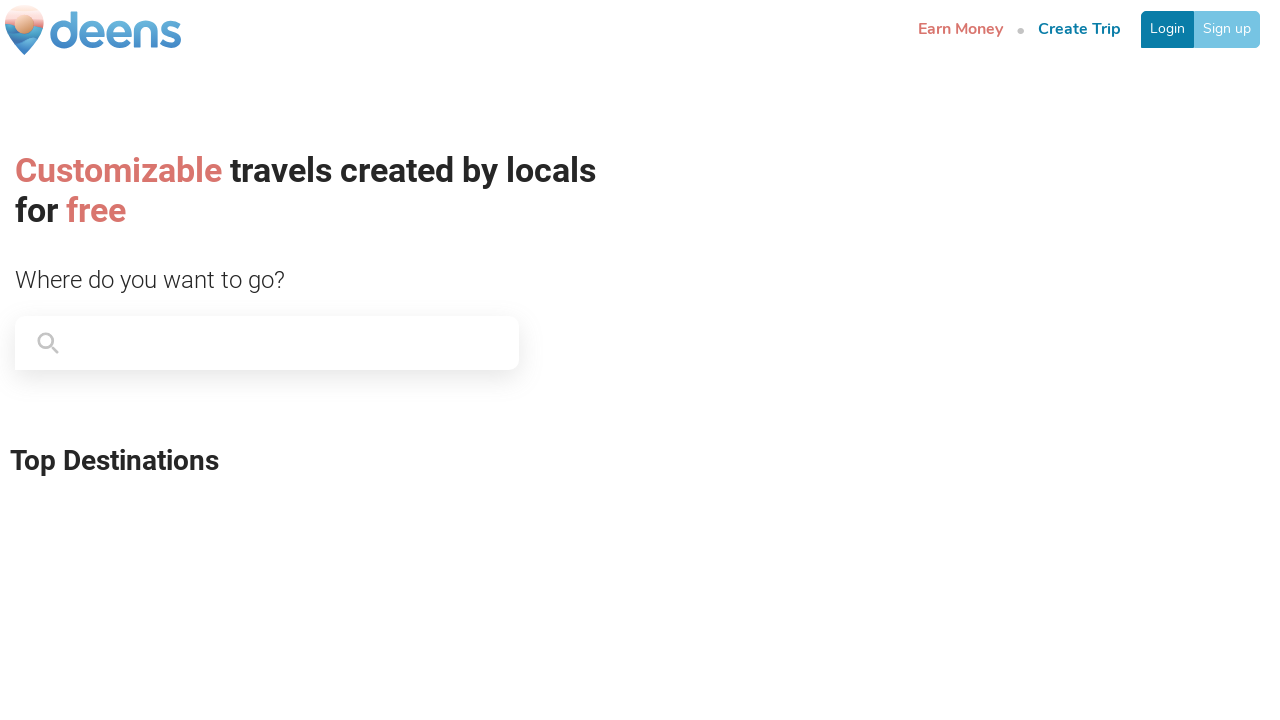

Waited for page to reach domcontentloaded state
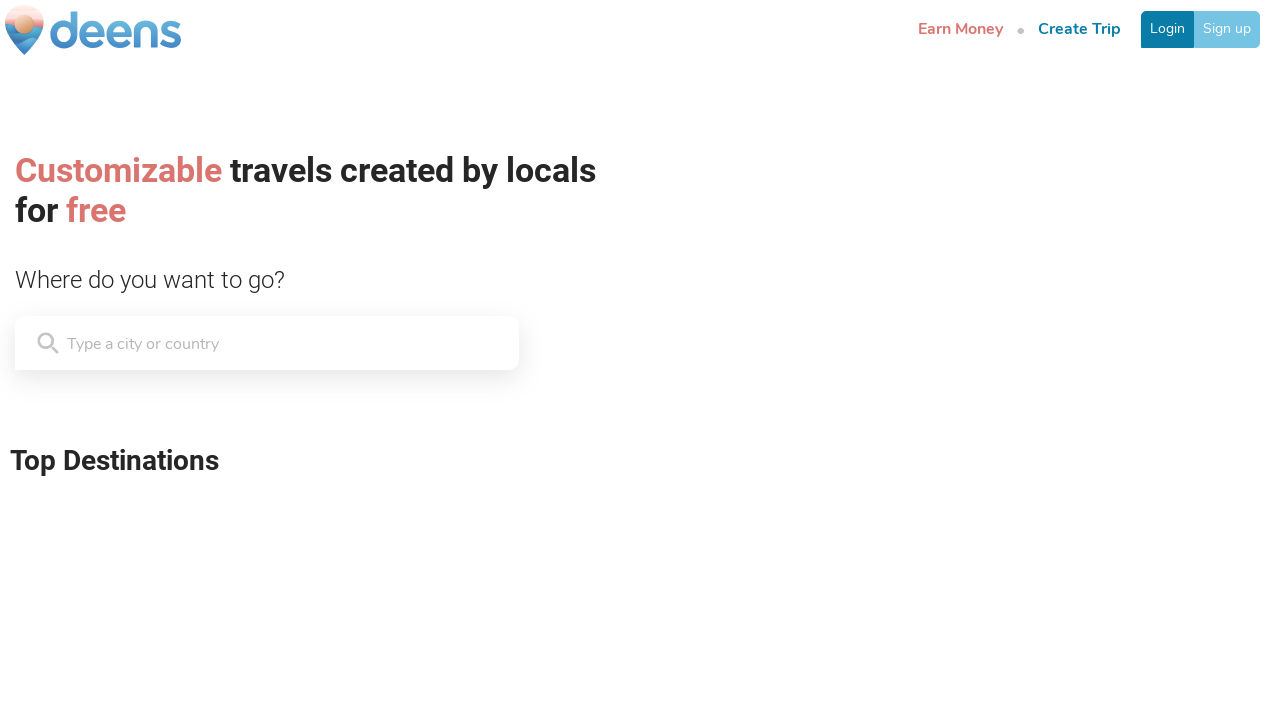

Verified page title is 'Deens, plan my trip!'
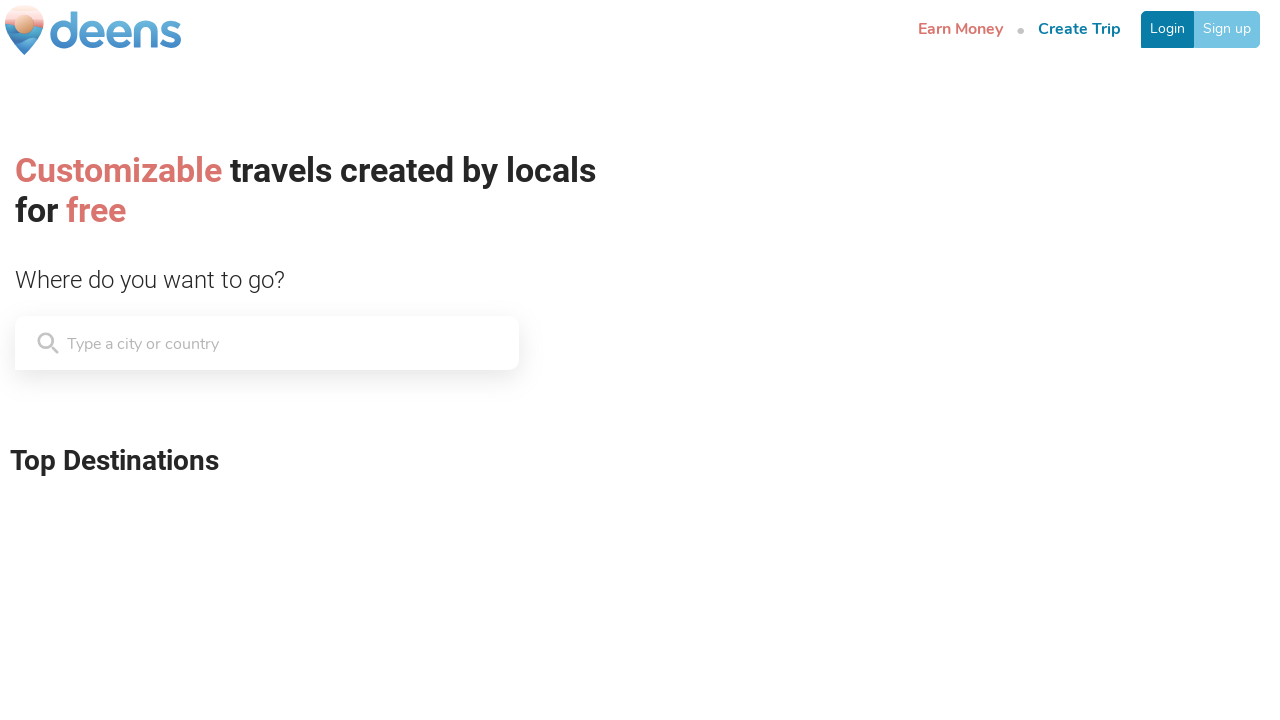

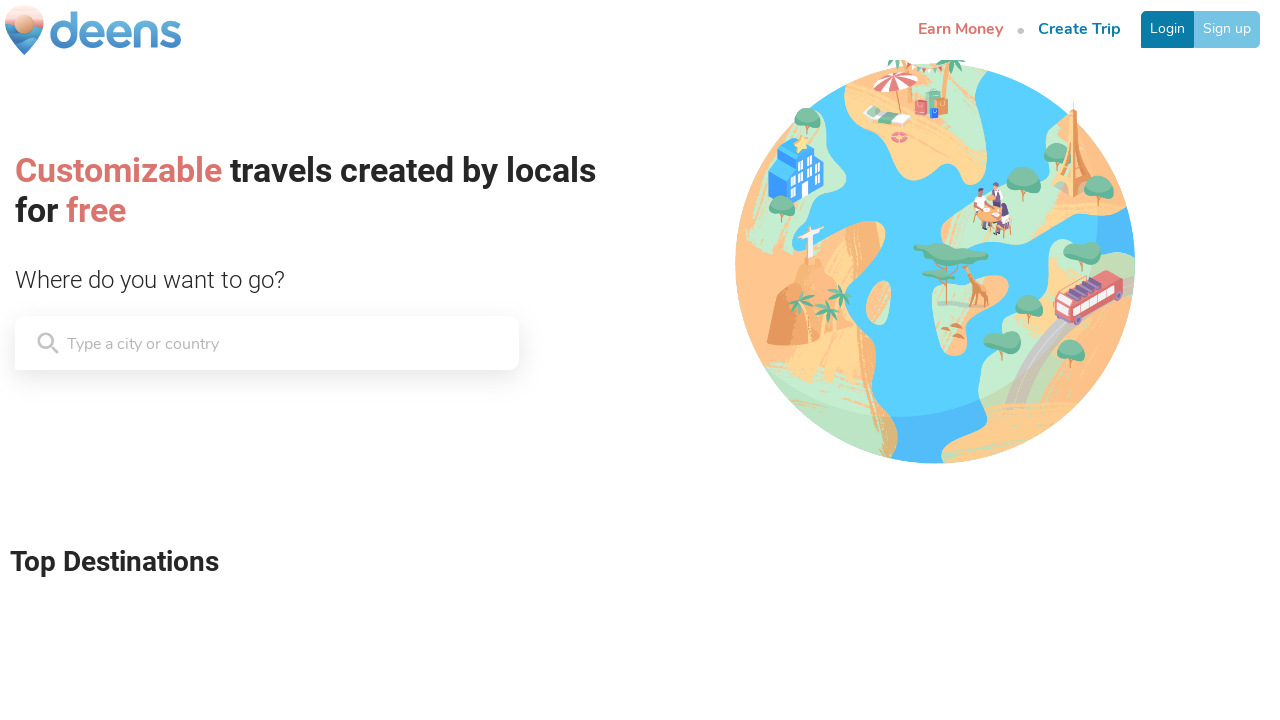